Tests checkbox functionality by navigating to checkboxes page, checking all checkboxes, and verifying they are checked

Starting URL: https://the-internet.herokuapp.com/

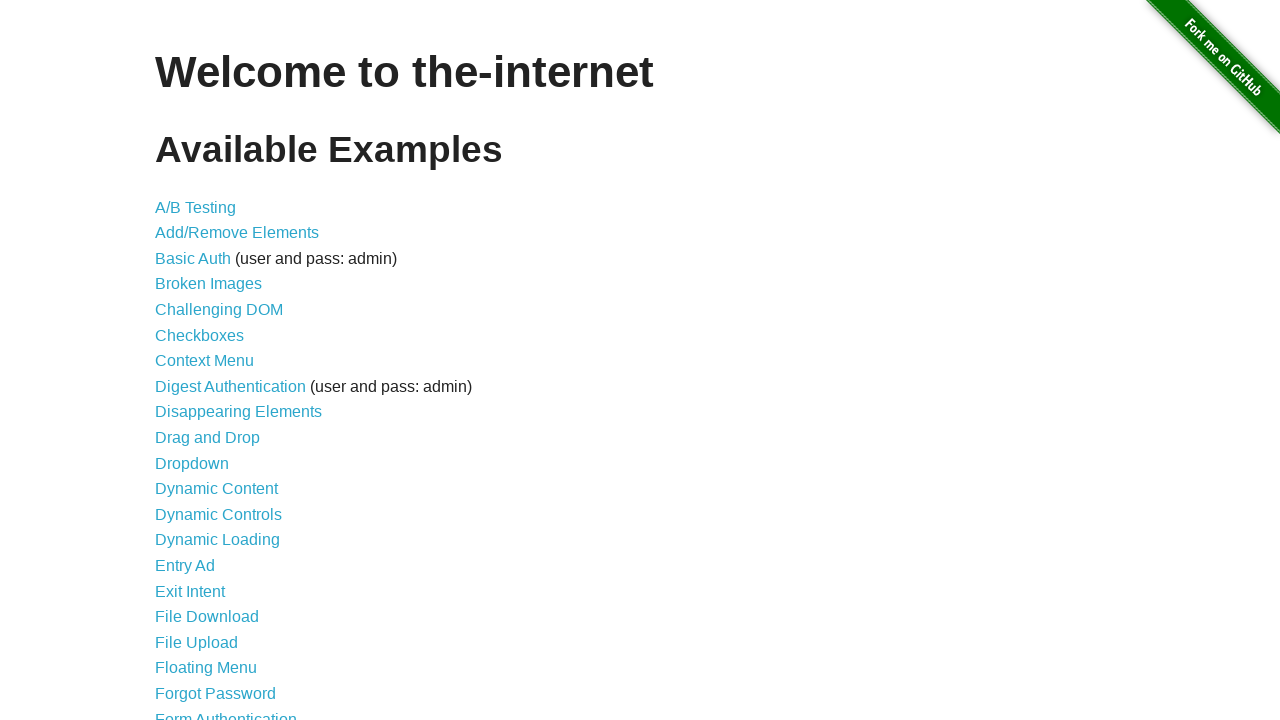

Clicked on Checkboxes link to navigate to checkboxes page at (200, 335) on a[href='/checkboxes']
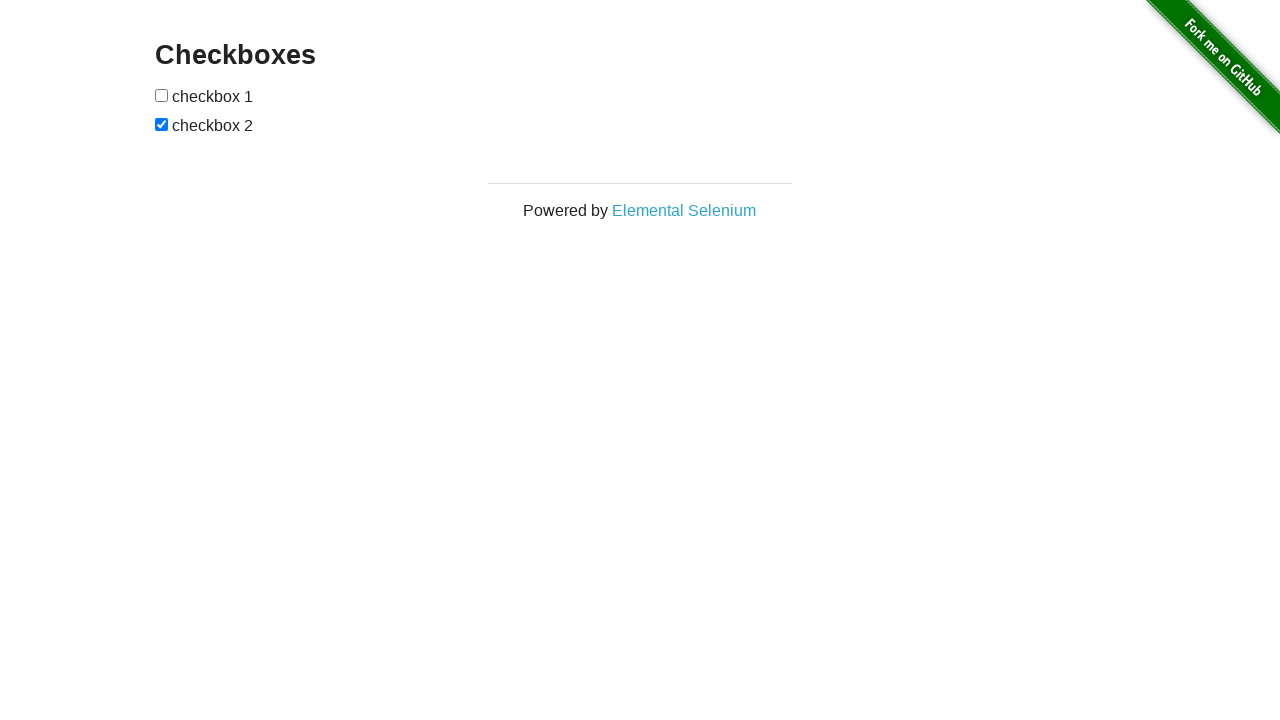

Located all checkboxes on the page
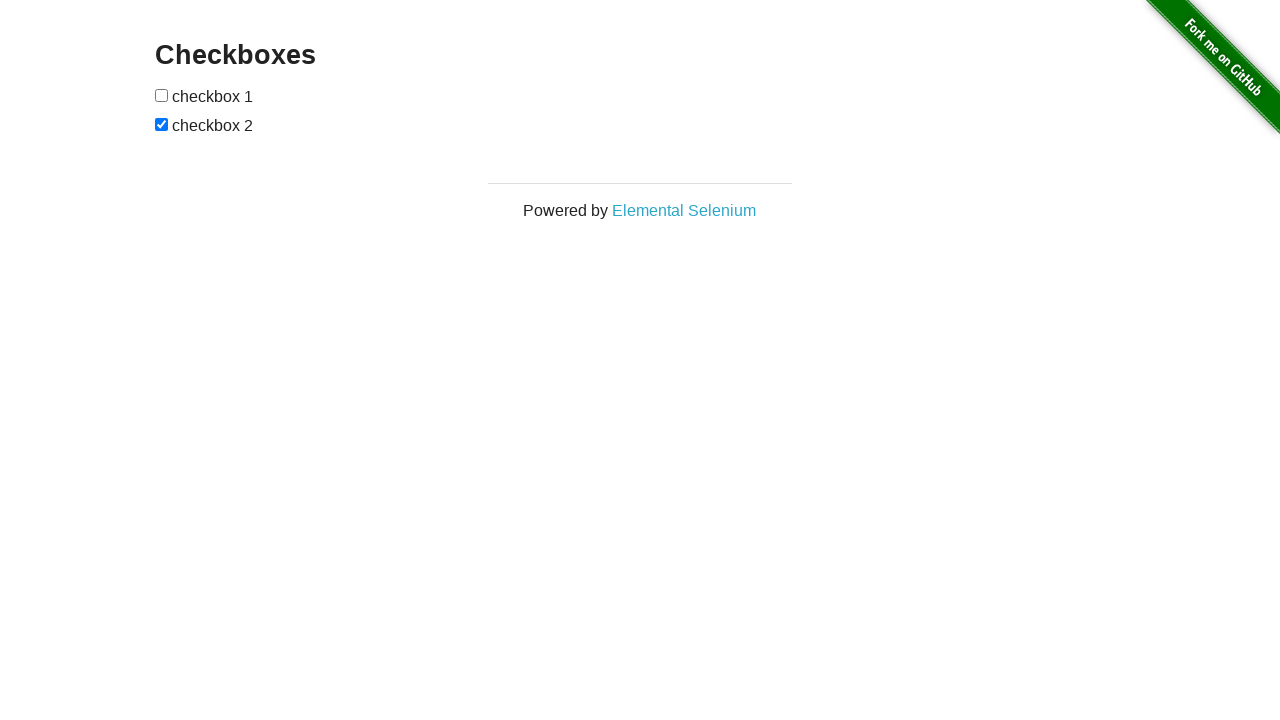

Checked checkbox 1 at (162, 95) on input[type='checkbox'] >> nth=0
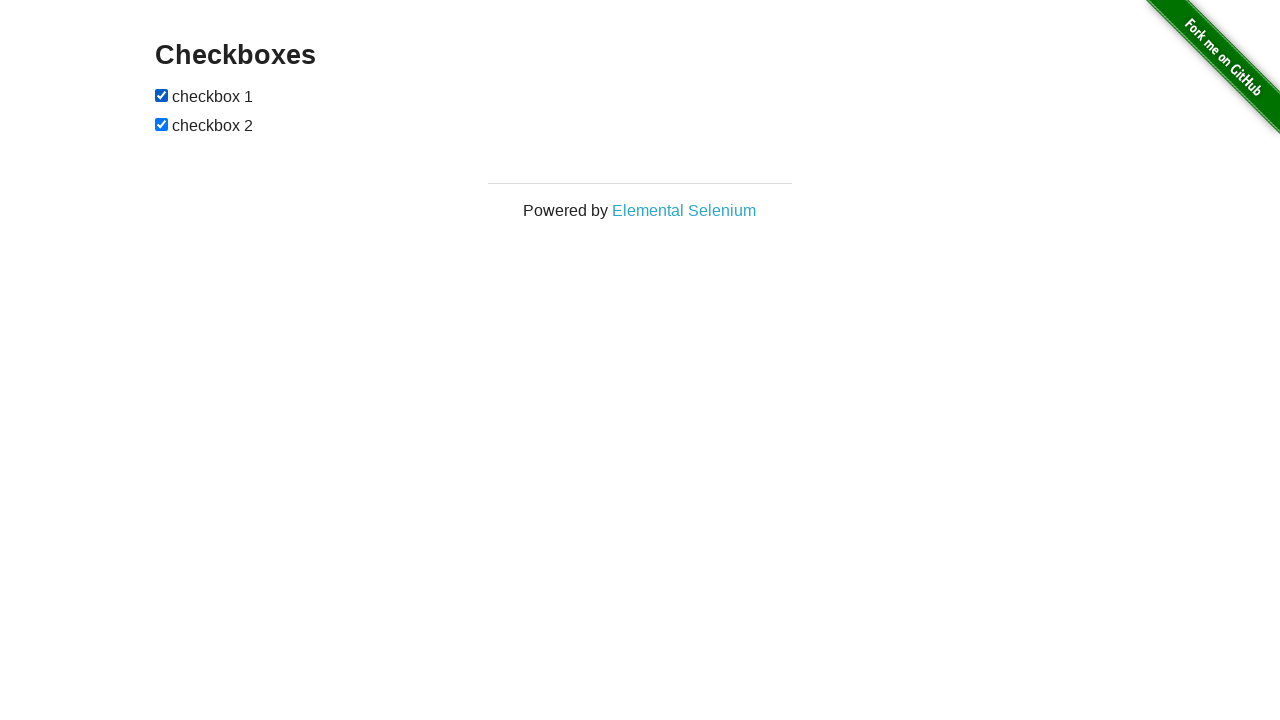

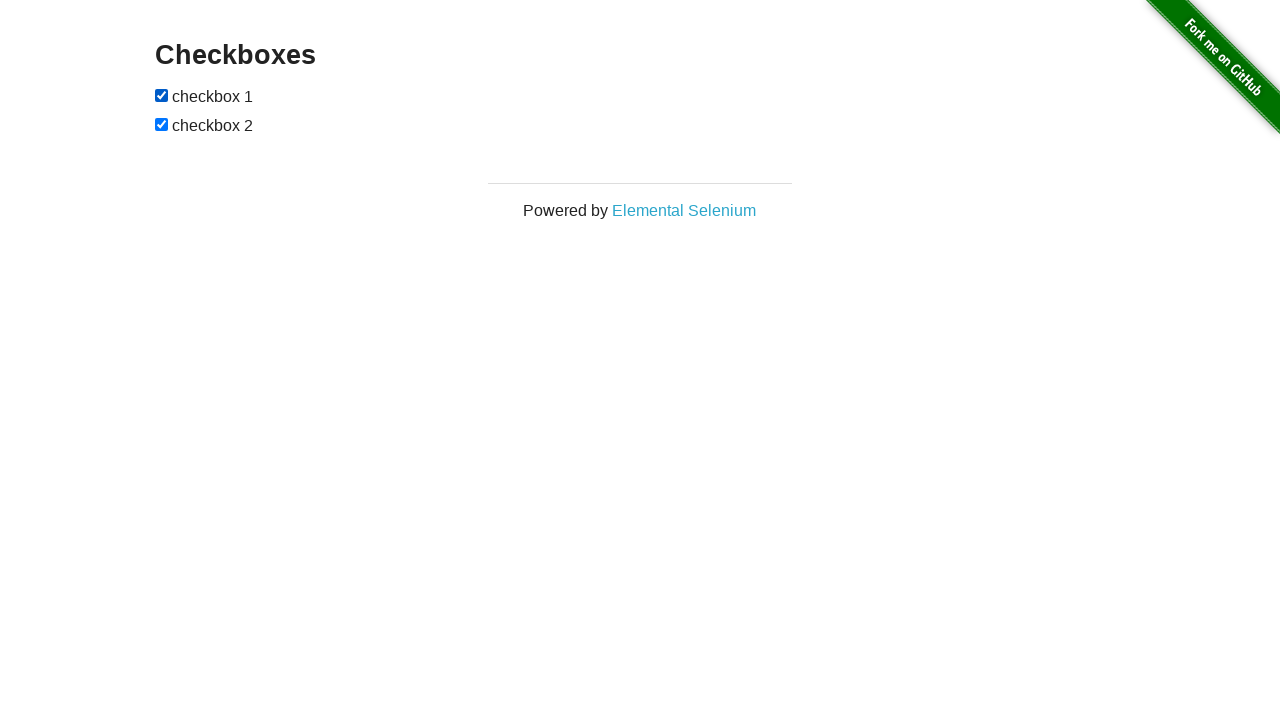